Tests various form interactions on a sample Selenium practice site including filling a text field, clicking submit, selecting a radio button, checking checkboxes, selecting from a dropdown, and performing a drag-and-drop action.

Starting URL: https://artoftesting.com/samplesiteforselenium

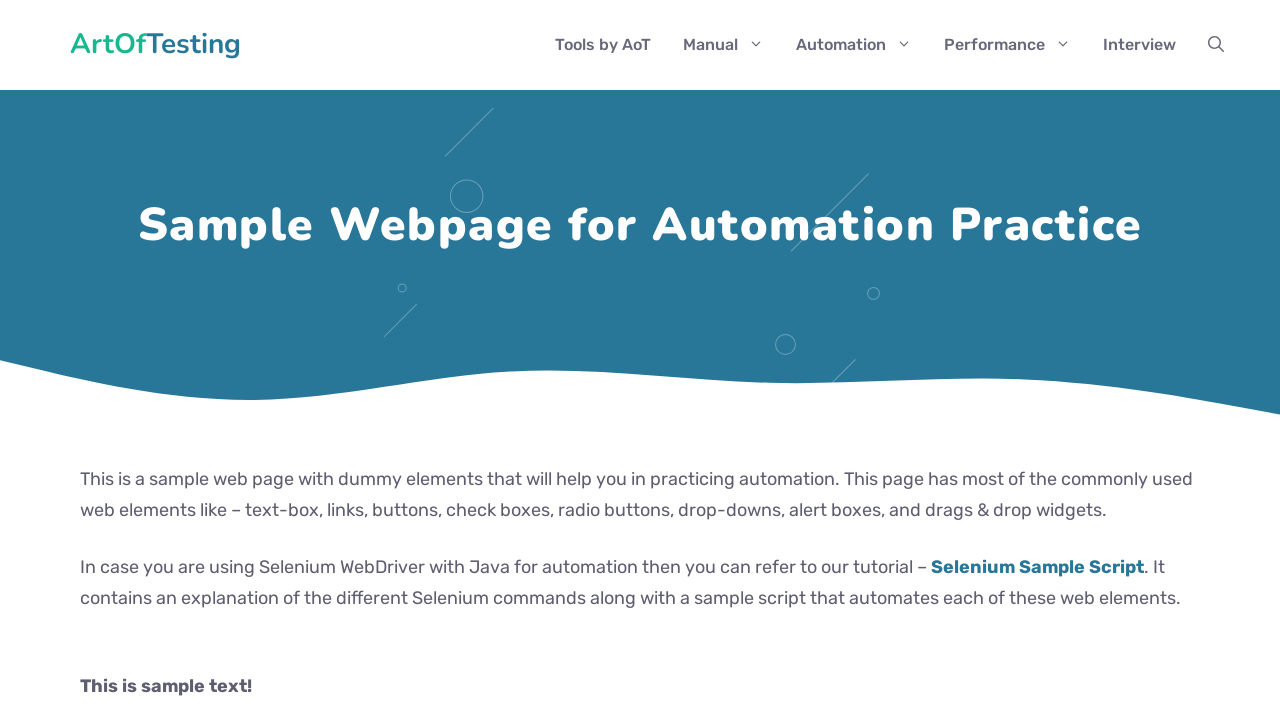

Filled first name field with 'java' on #fname
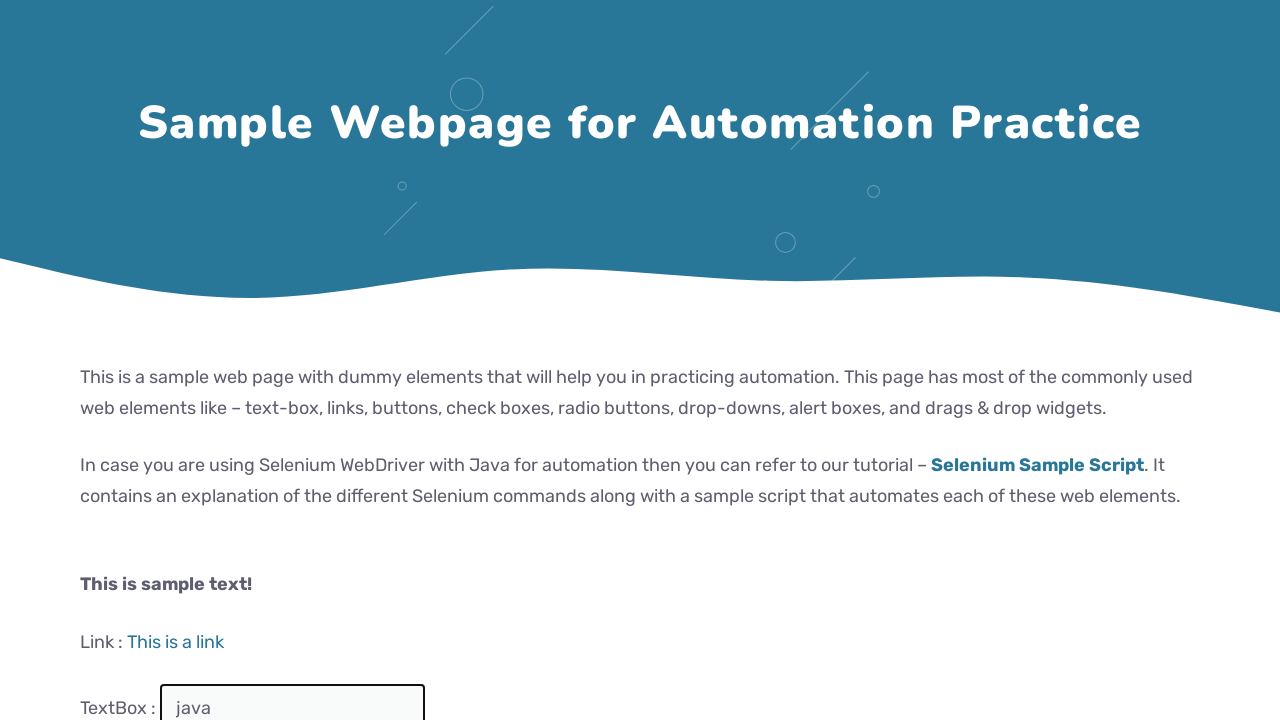

Clicked Submit button at (202, 360) on xpath=//button[text()='Submit']
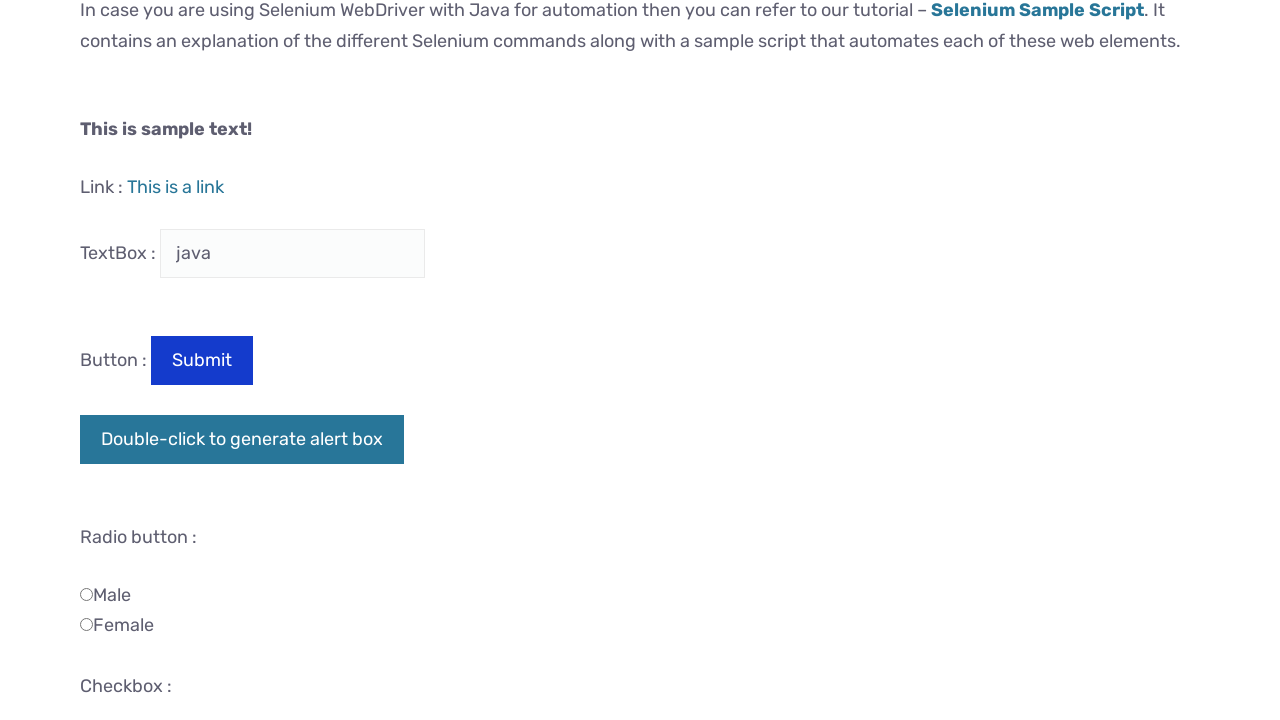

Scrolled down the page by 1000 pixels
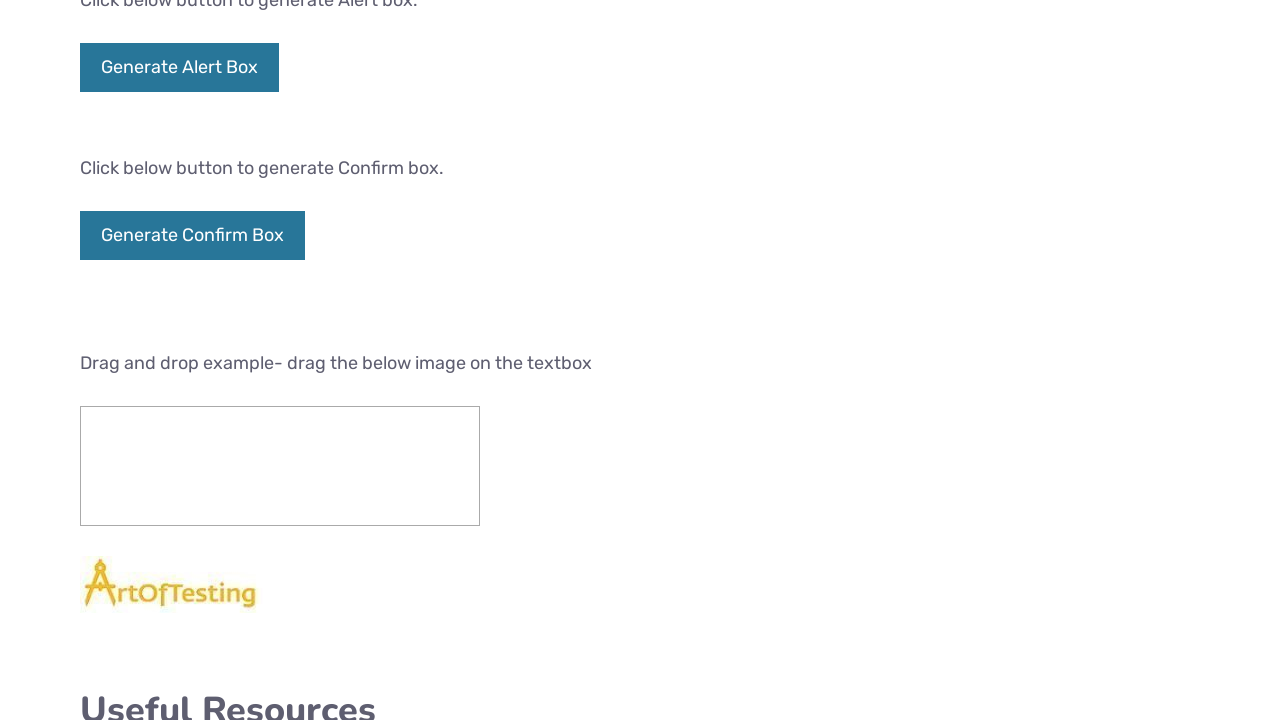

Selected male radio button at (86, 360) on #male
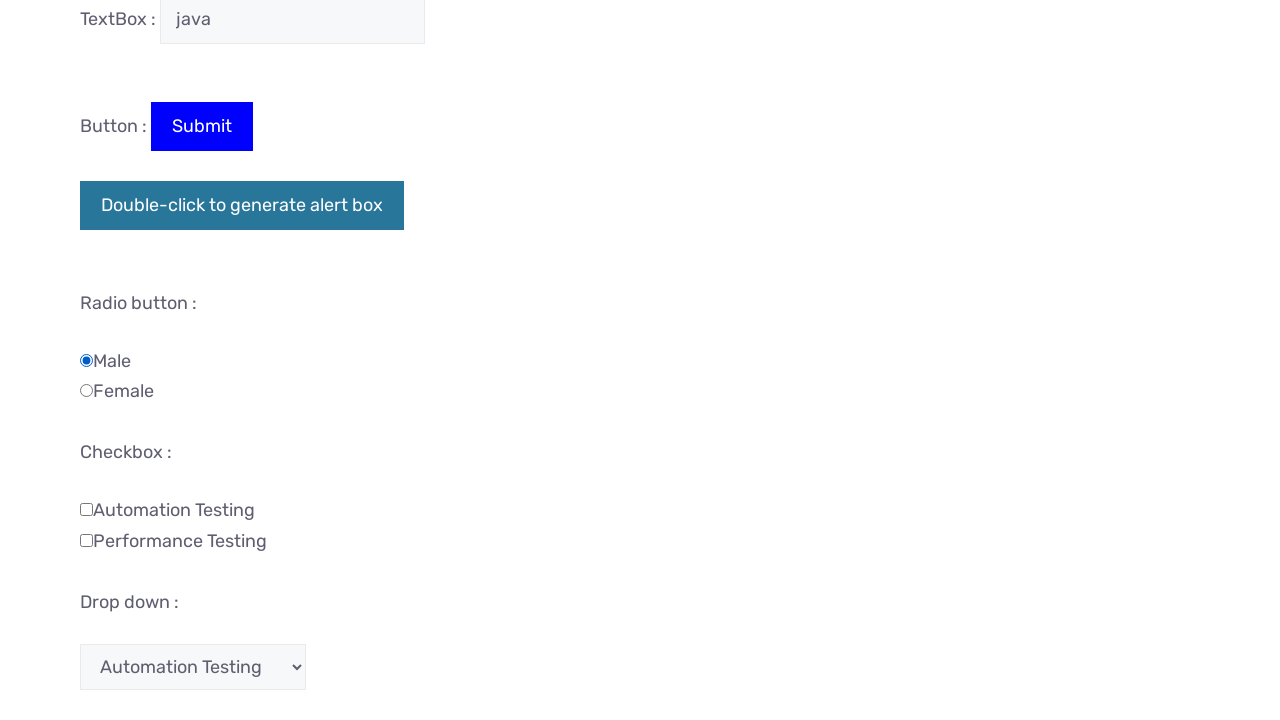

Clicked a checkbox at (86, 509) on input[type='checkbox'] >> nth=0
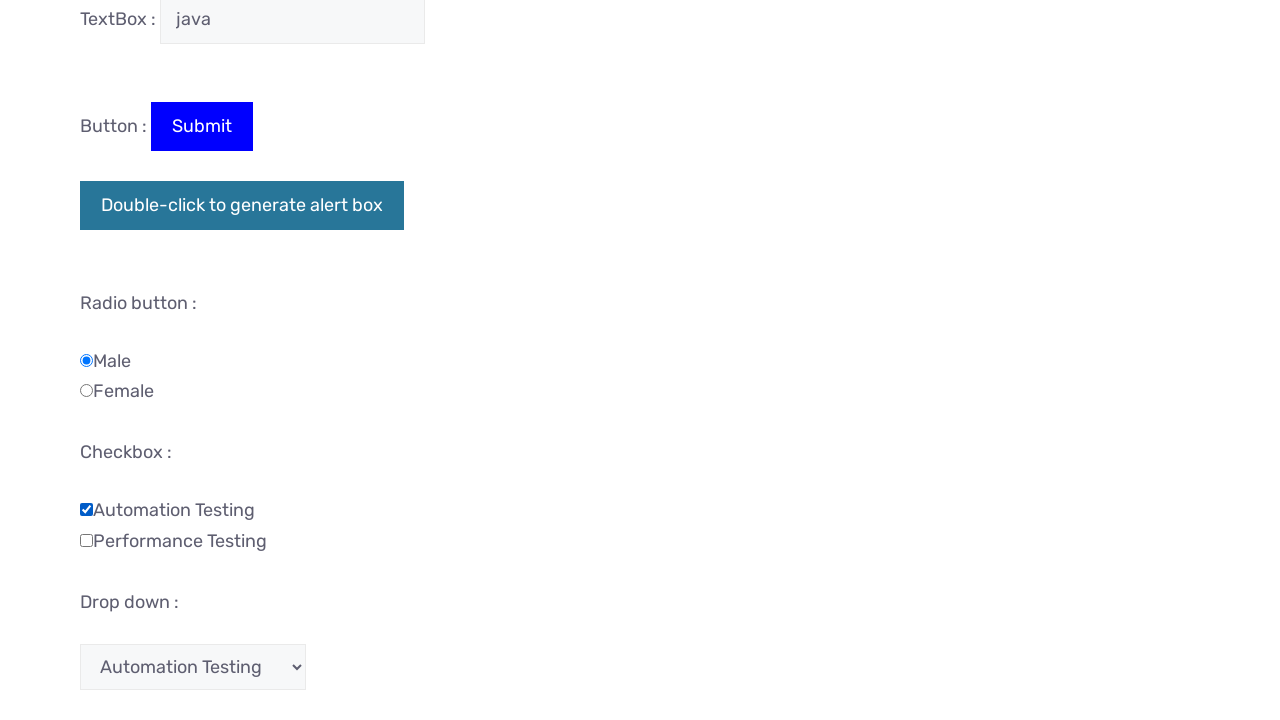

Clicked a checkbox at (86, 540) on input[type='checkbox'] >> nth=1
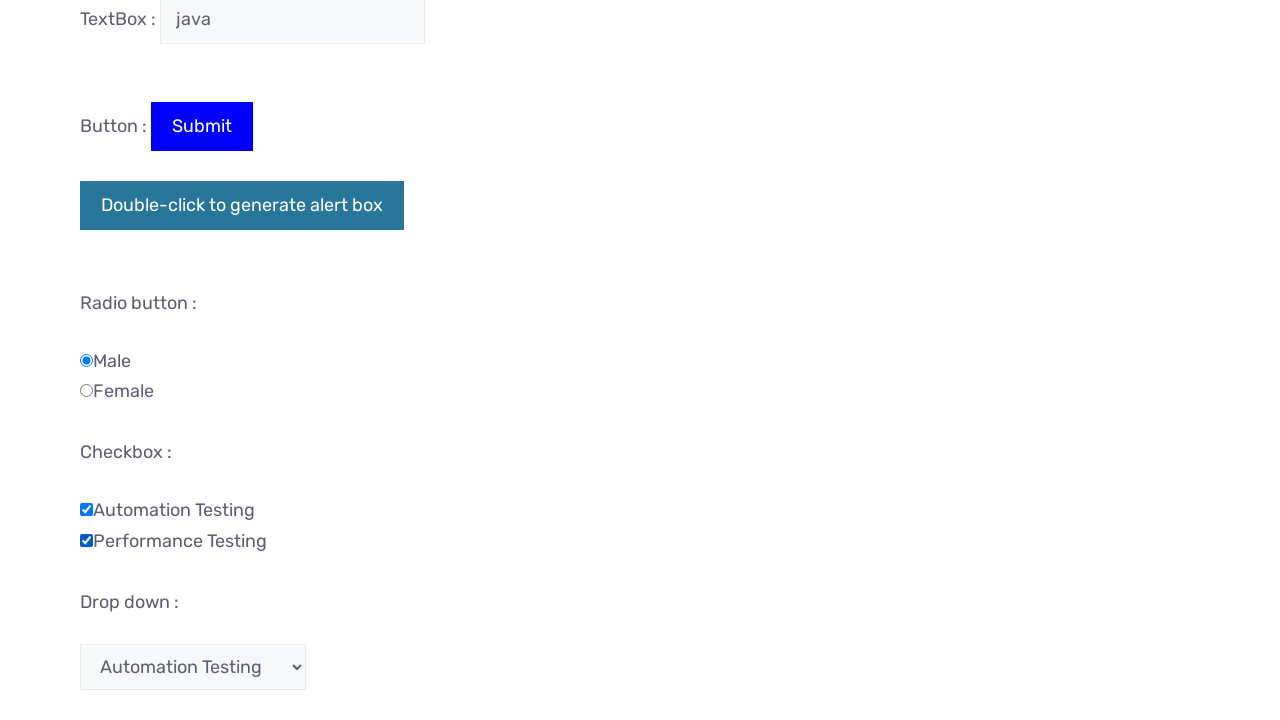

Selected 'Manual Testing' from the dropdown on #testingDropdown
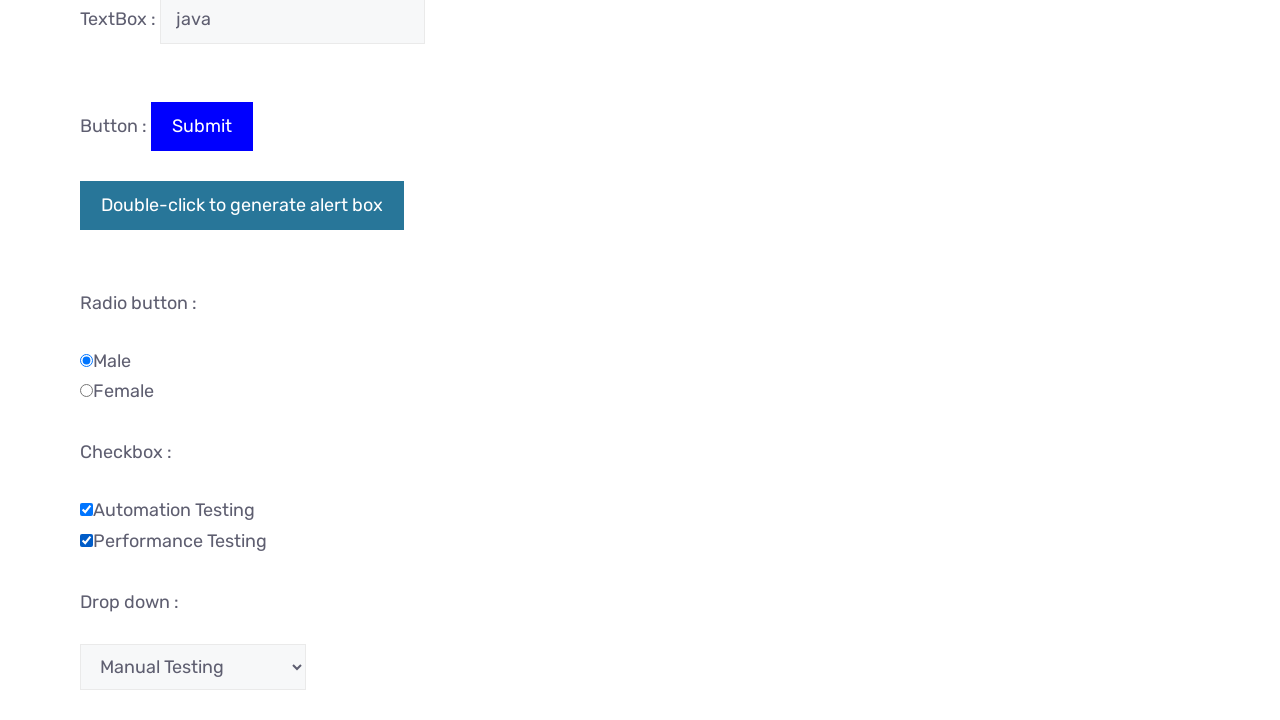

Performed drag and drop from image to target div at (280, 242)
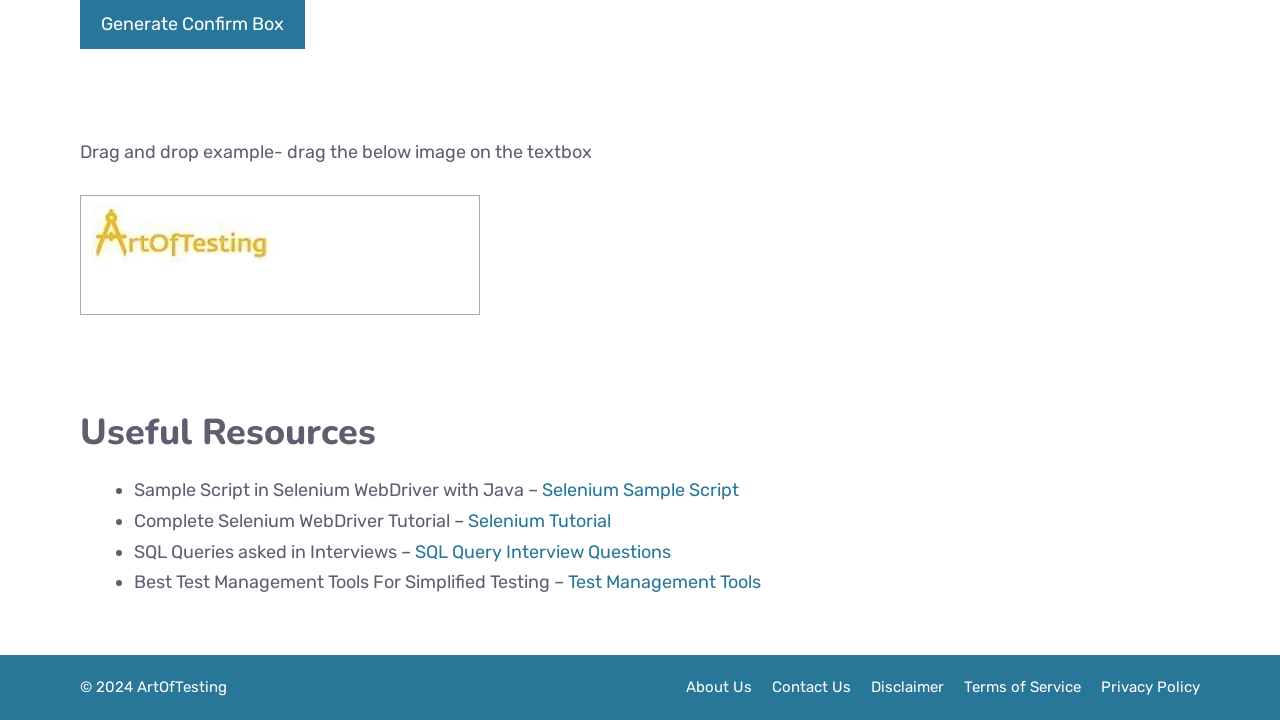

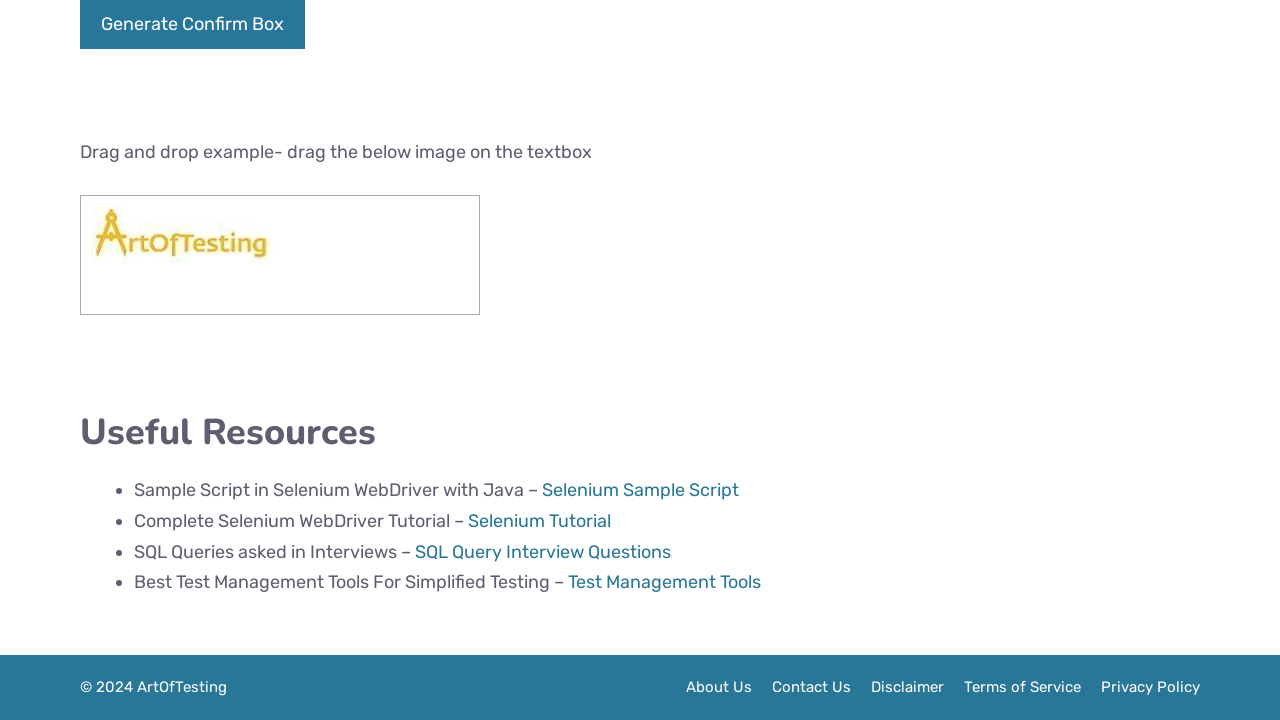